Navigates to a Chinese typing practice website and types Chinese characters into the active input element

Starting URL: https://dazi.kukuw.com/?tdsourcetag=s_pctim_aiomsg

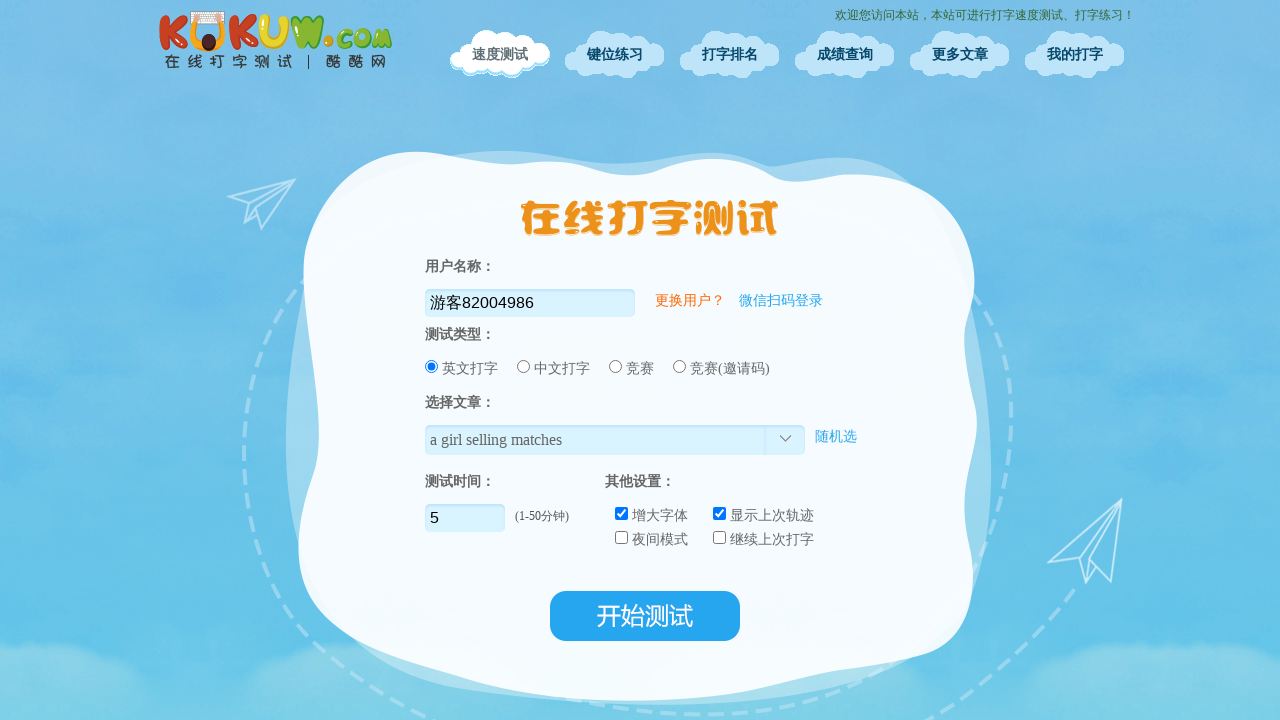

Waited 5000ms for page to load
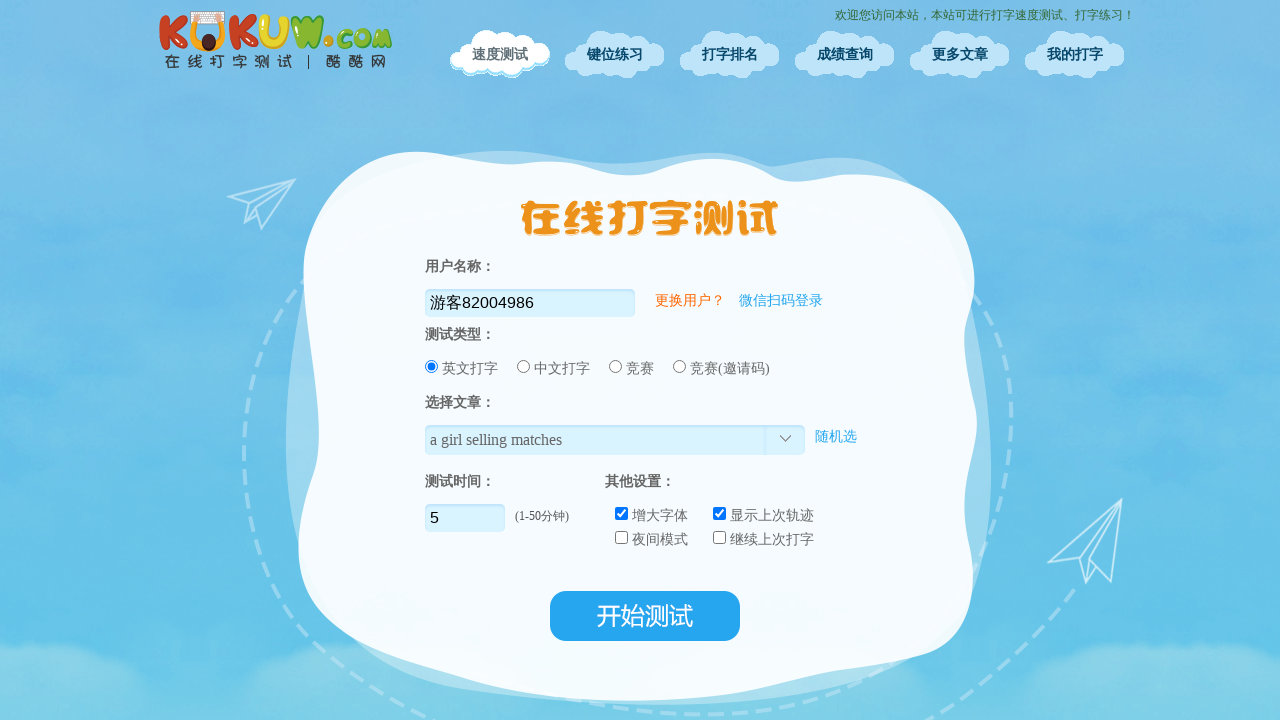

Typed Chinese characters '龙市唐川' into active input element
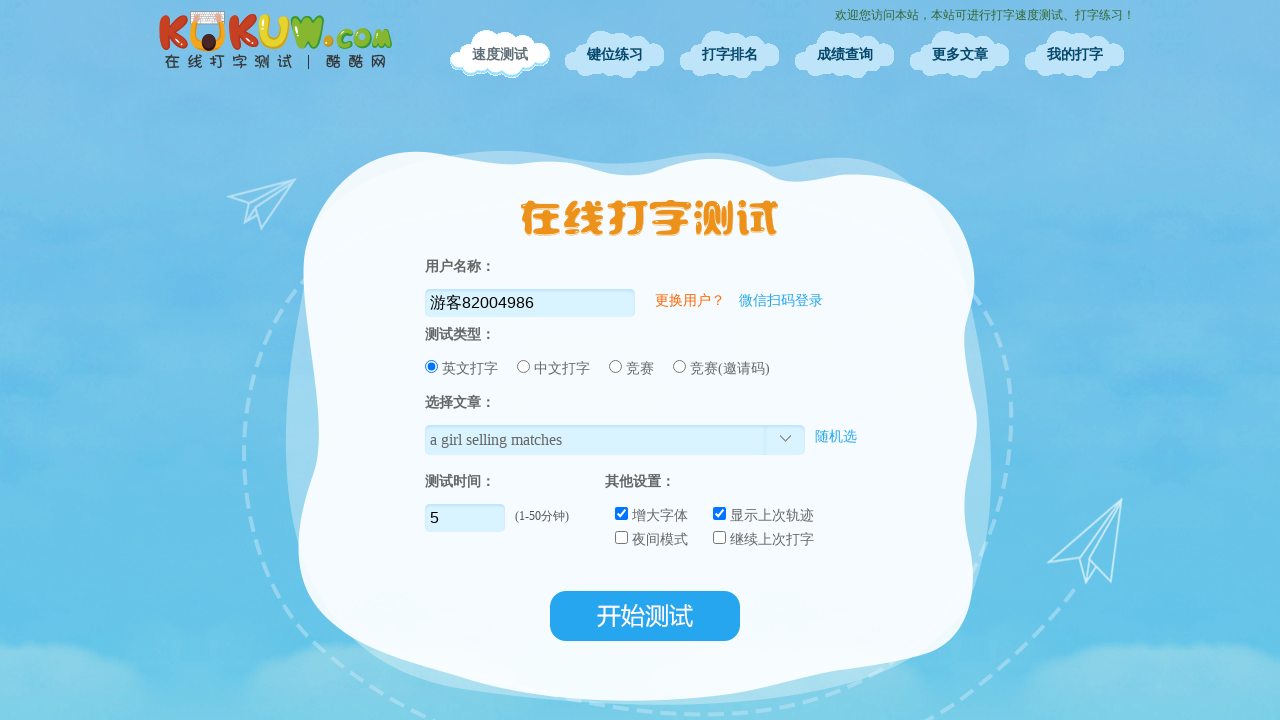

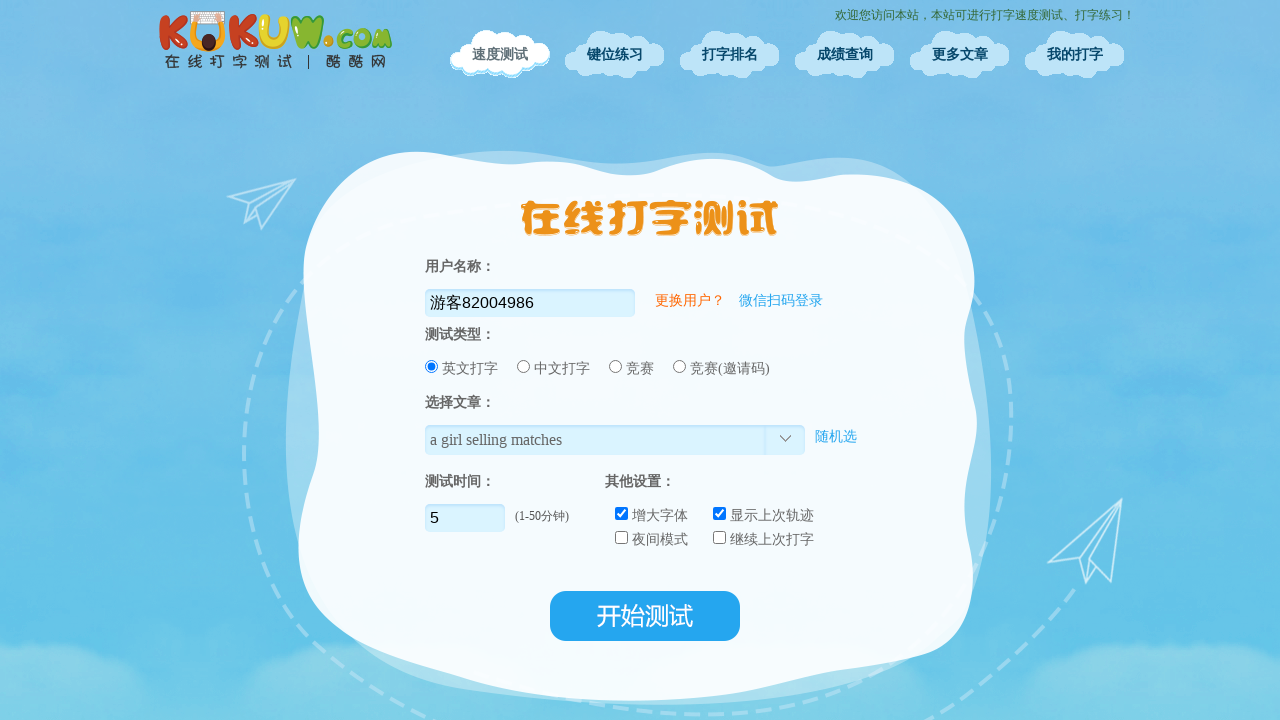